Tests the historical dollar exchange rate lookup functionality on Banco Nación Argentina website by opening the date picker, entering date range, and clicking the download button.

Starting URL: https://www.bna.com.ar/Personas

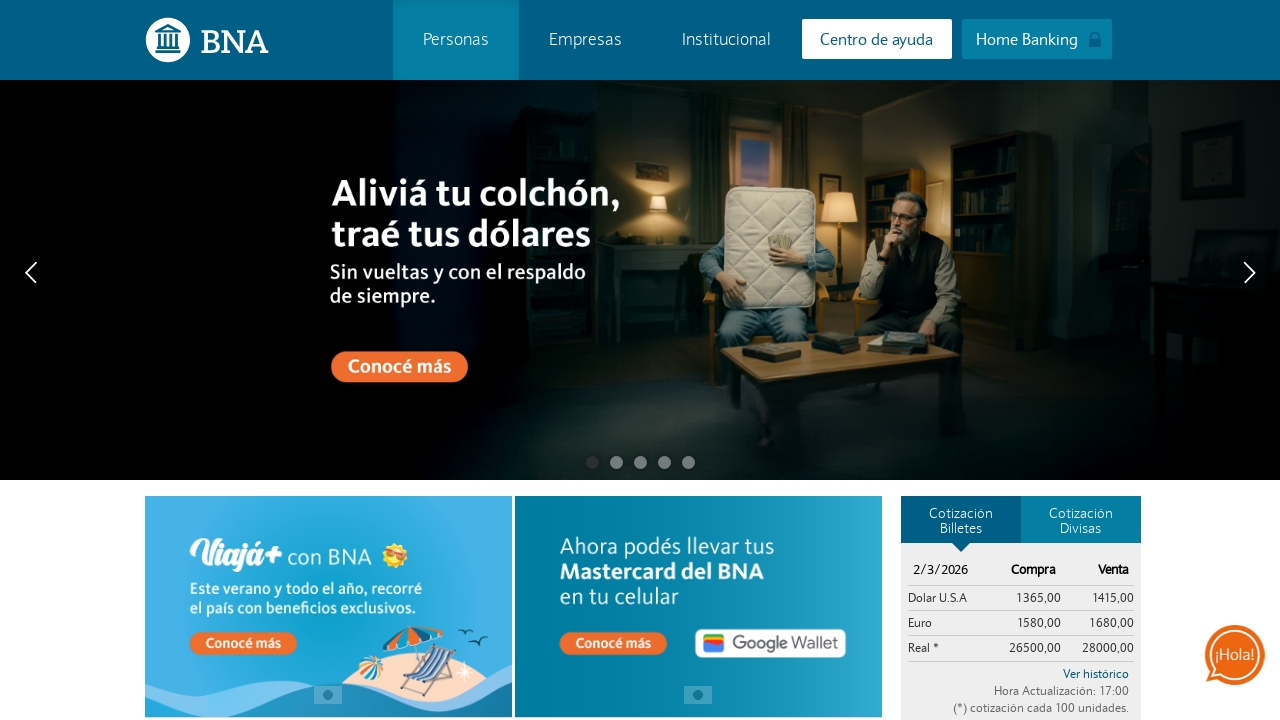

Waited for page to load (networkidle)
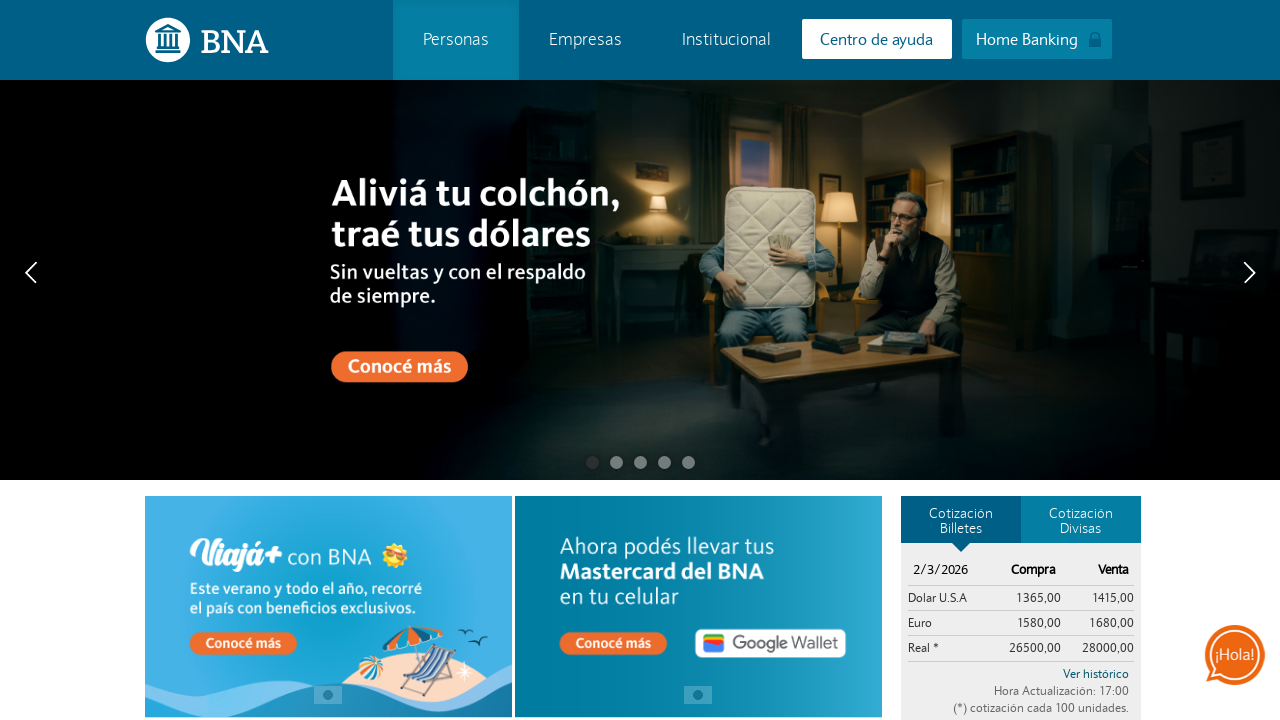

Clicked button to open historical data panel at (1021, 672) on #buttonHistoricoBilletes
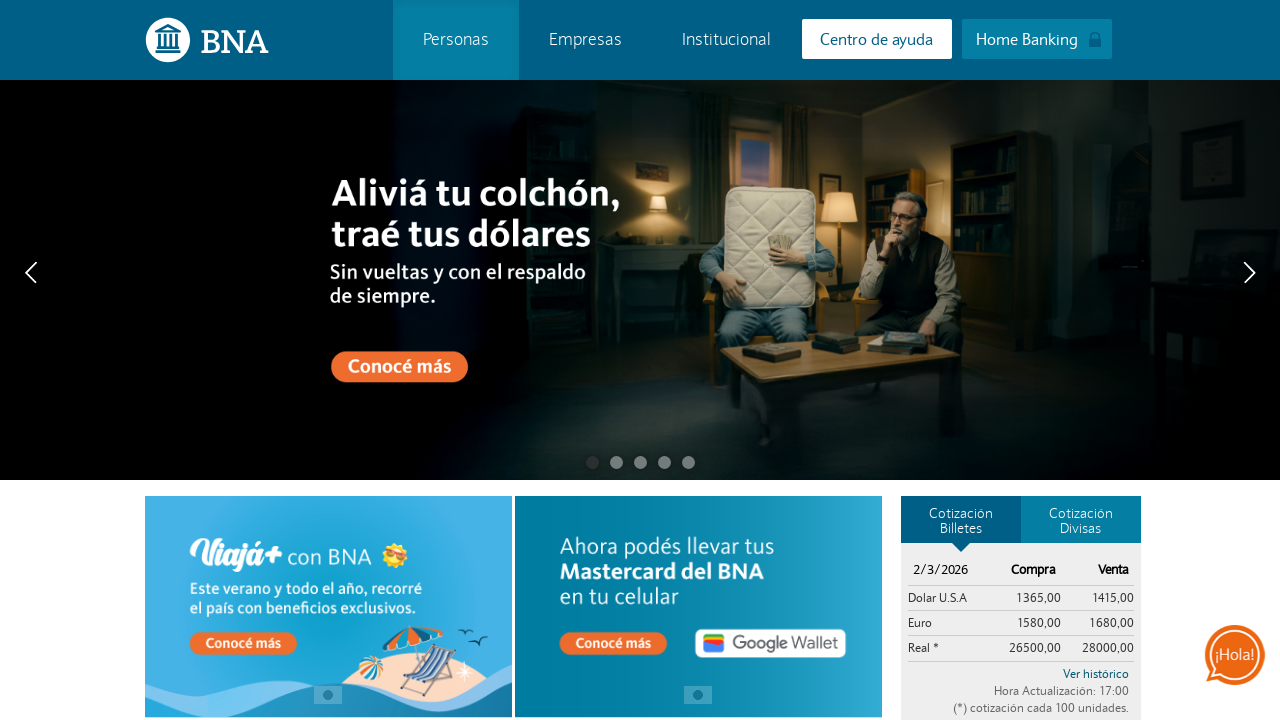

Waited for 'from date' input to be present
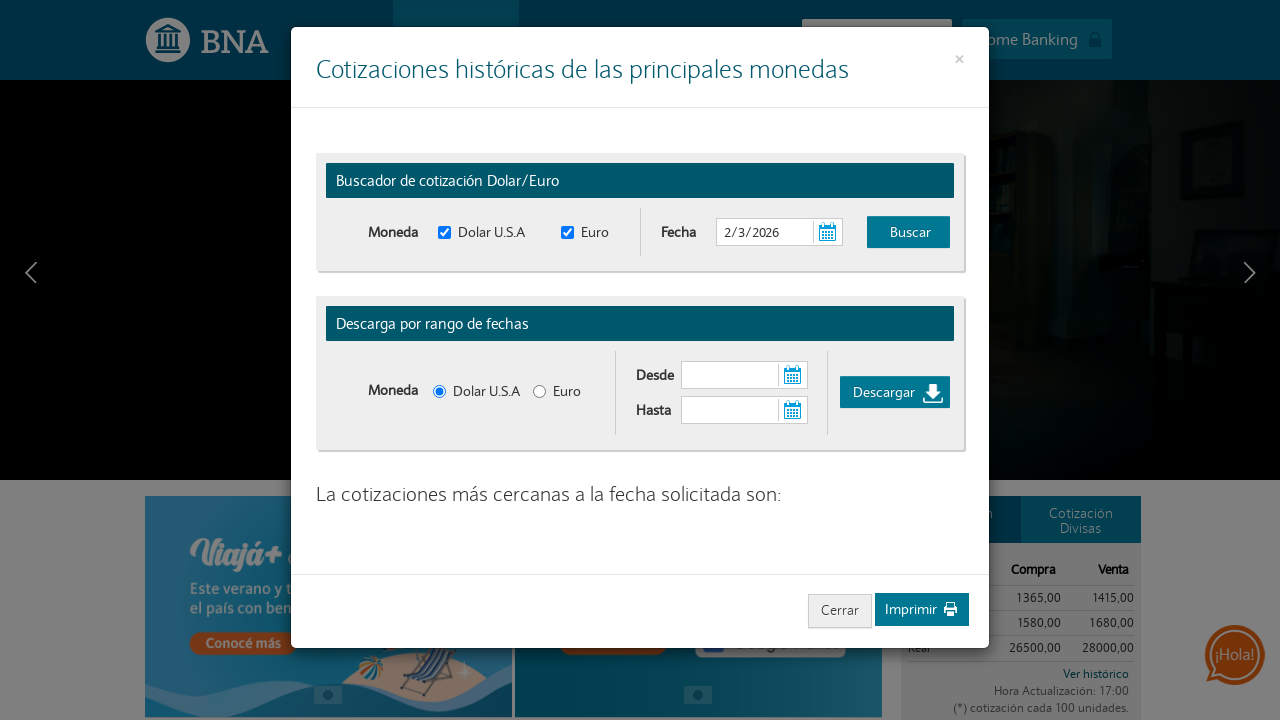

Waited for 'to date' input to be present
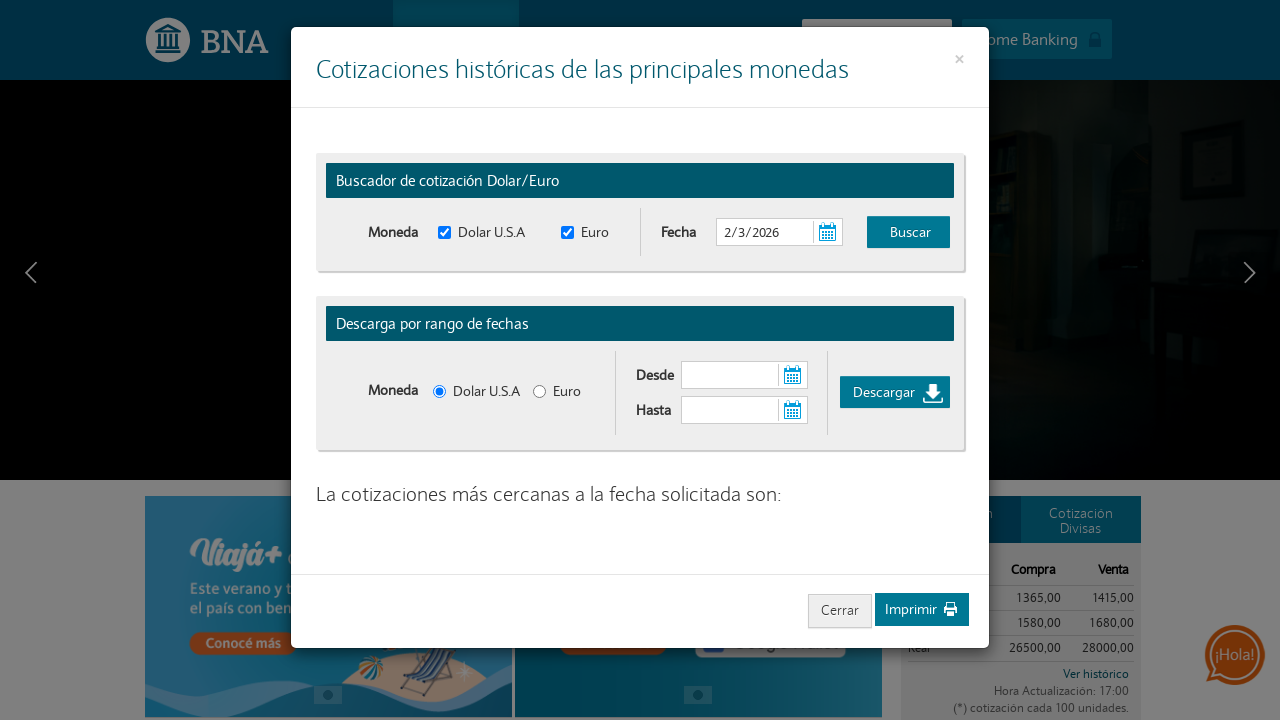

Removed readonly attribute from 'from date' input
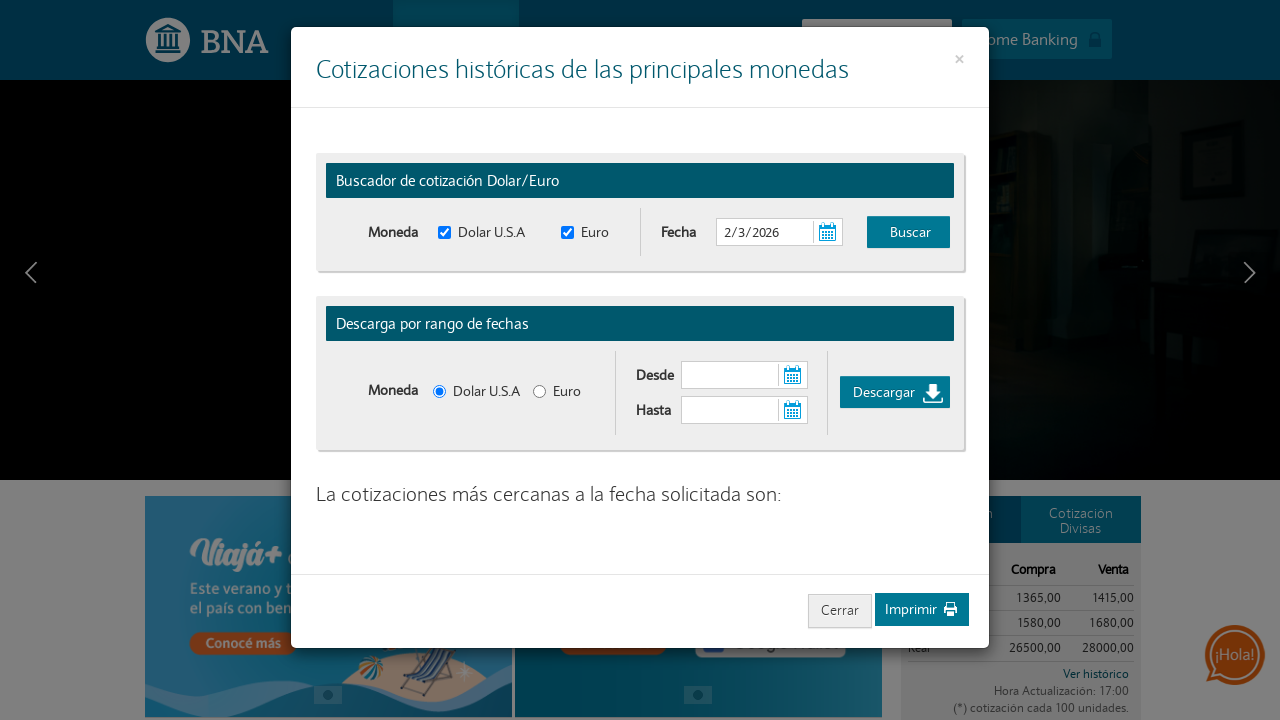

Removed readonly attribute from 'to date' input
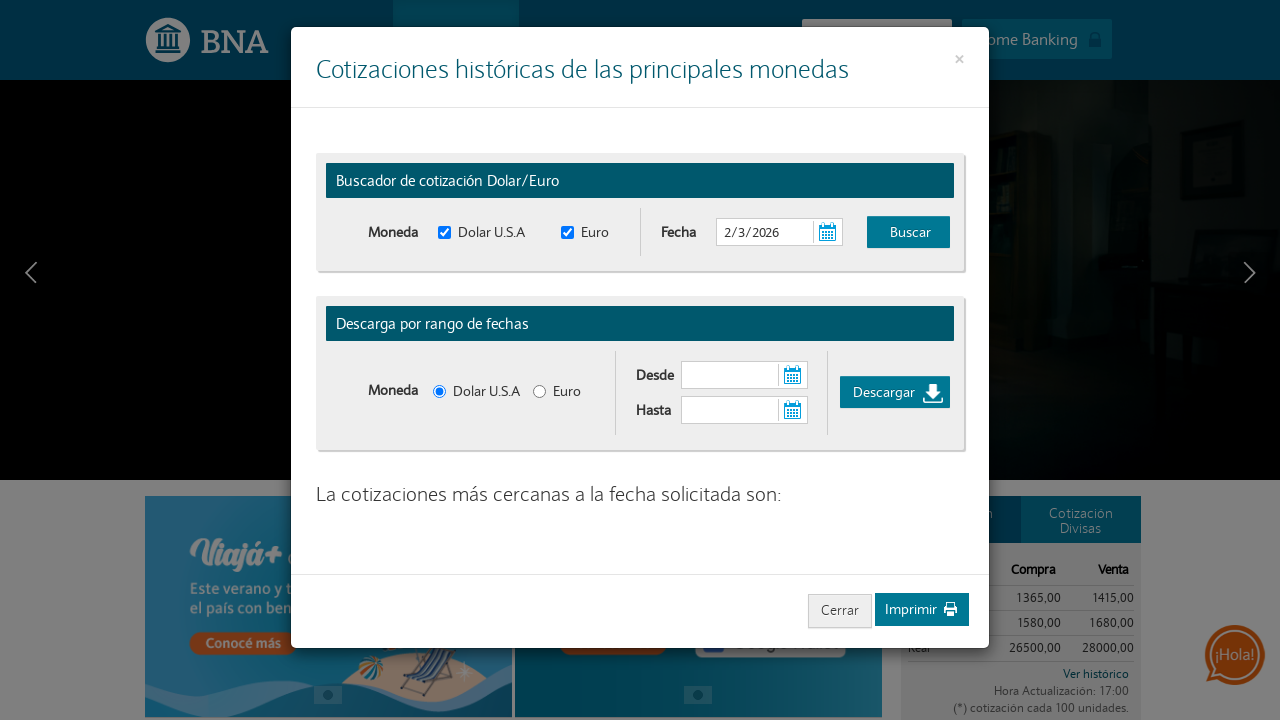

Filled 'from date' field with 01/01/2023 on #fechaDesde
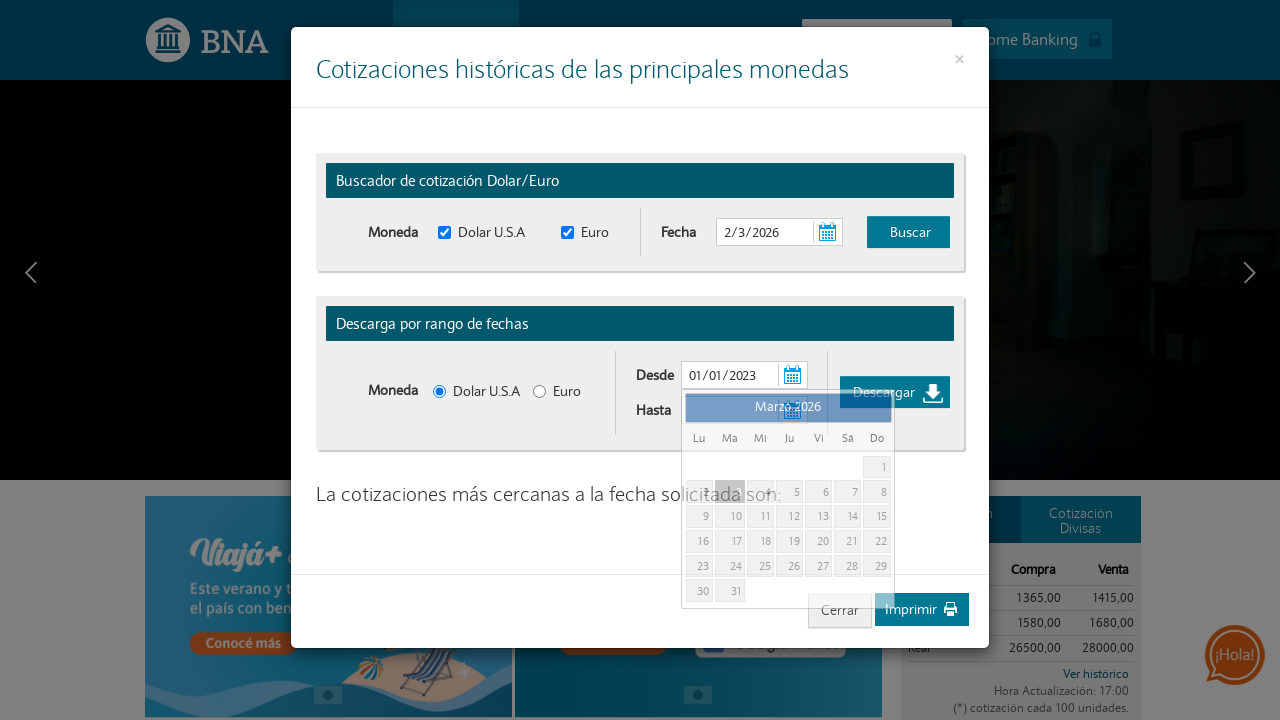

Filled 'to date' field with 15/03/2024 on #fechaHasta
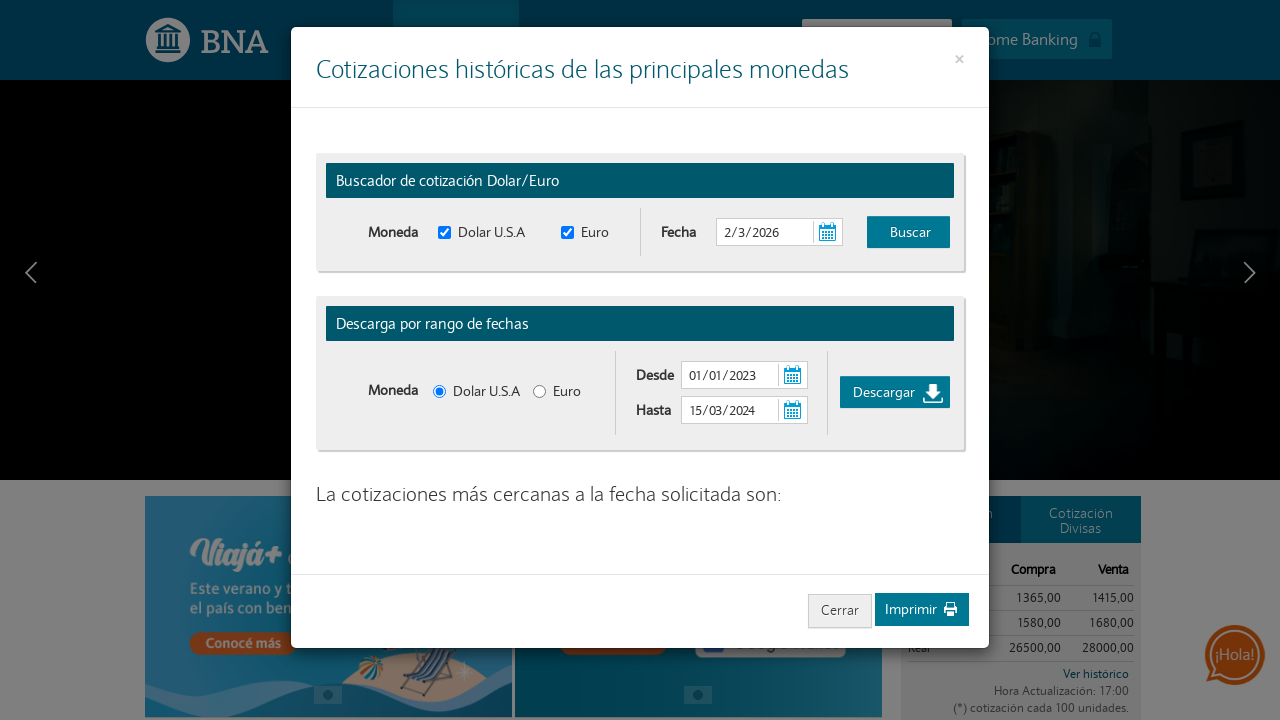

Clicked download/search button to retrieve historical exchange rates at (895, 392) on #DescargarID
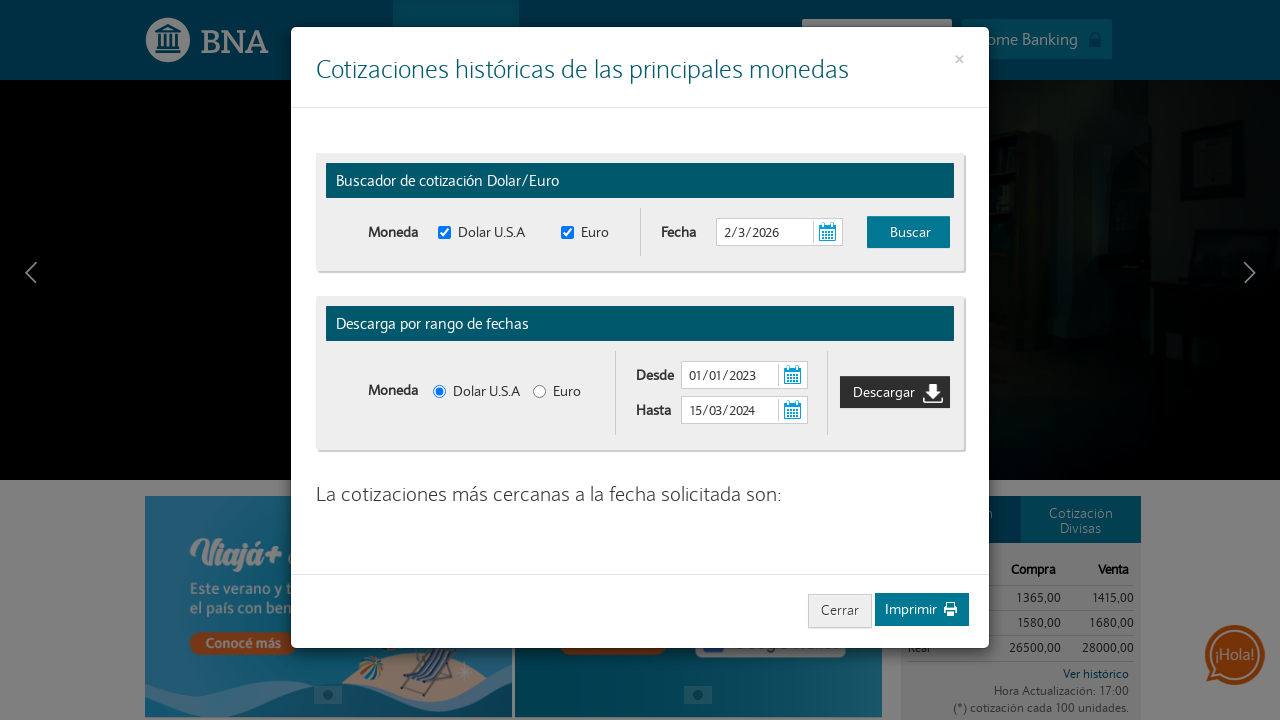

Waited 2 seconds for download/search action to complete
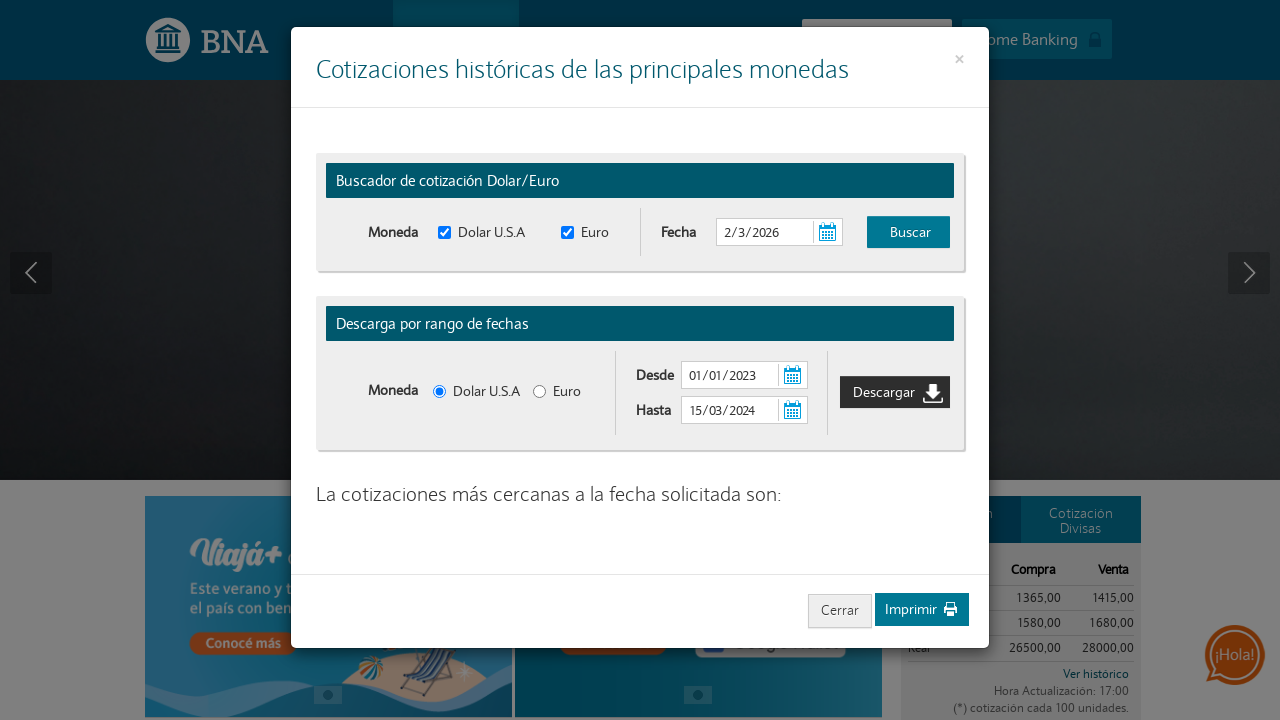

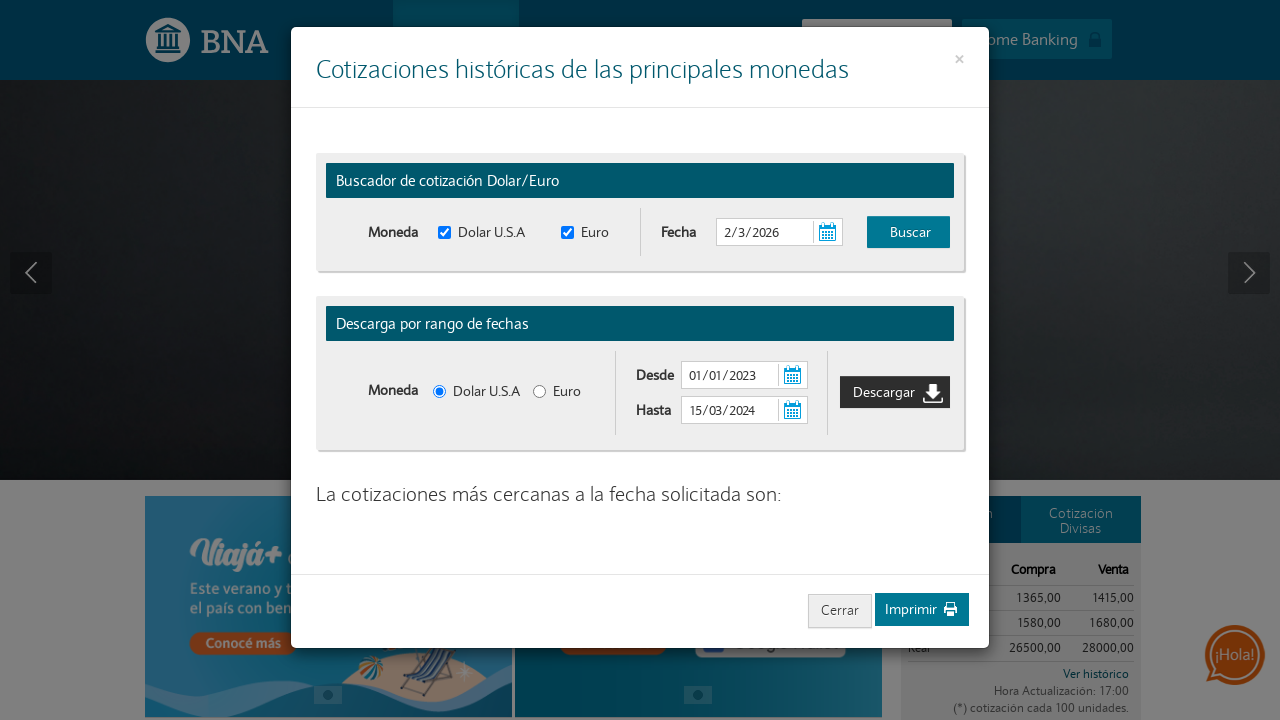